Tests radio button functionality by clicking on radio button 1 and verifying it is selected

Starting URL: https://rahulshettyacademy.com/AutomationPractice/

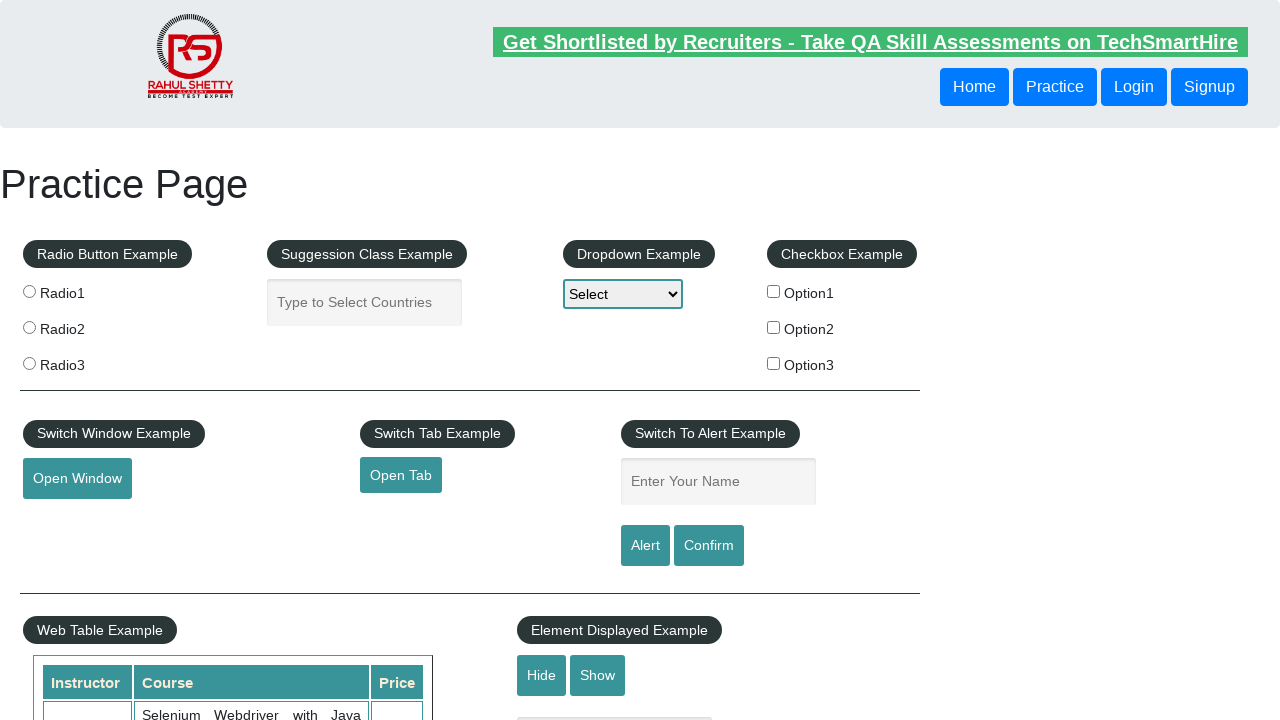

Clicked on radio button 1 at (29, 291) on input[value='radio1']
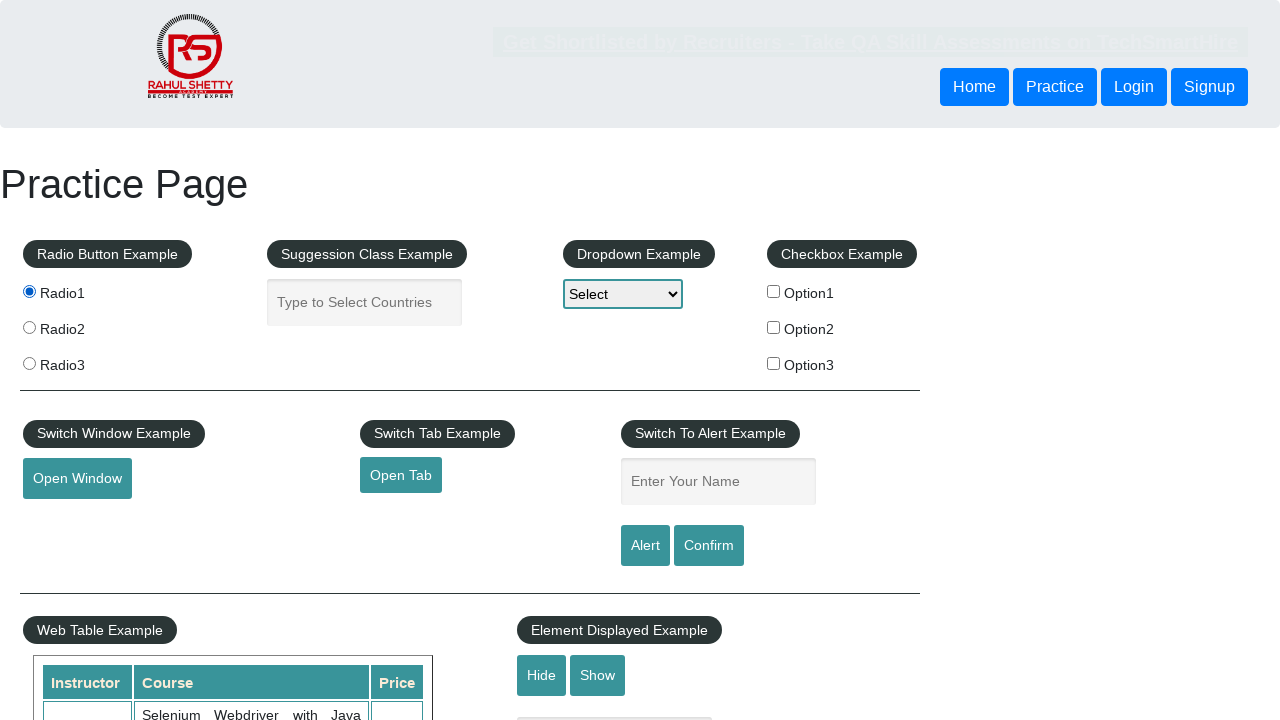

Verified radio button 1 is selected
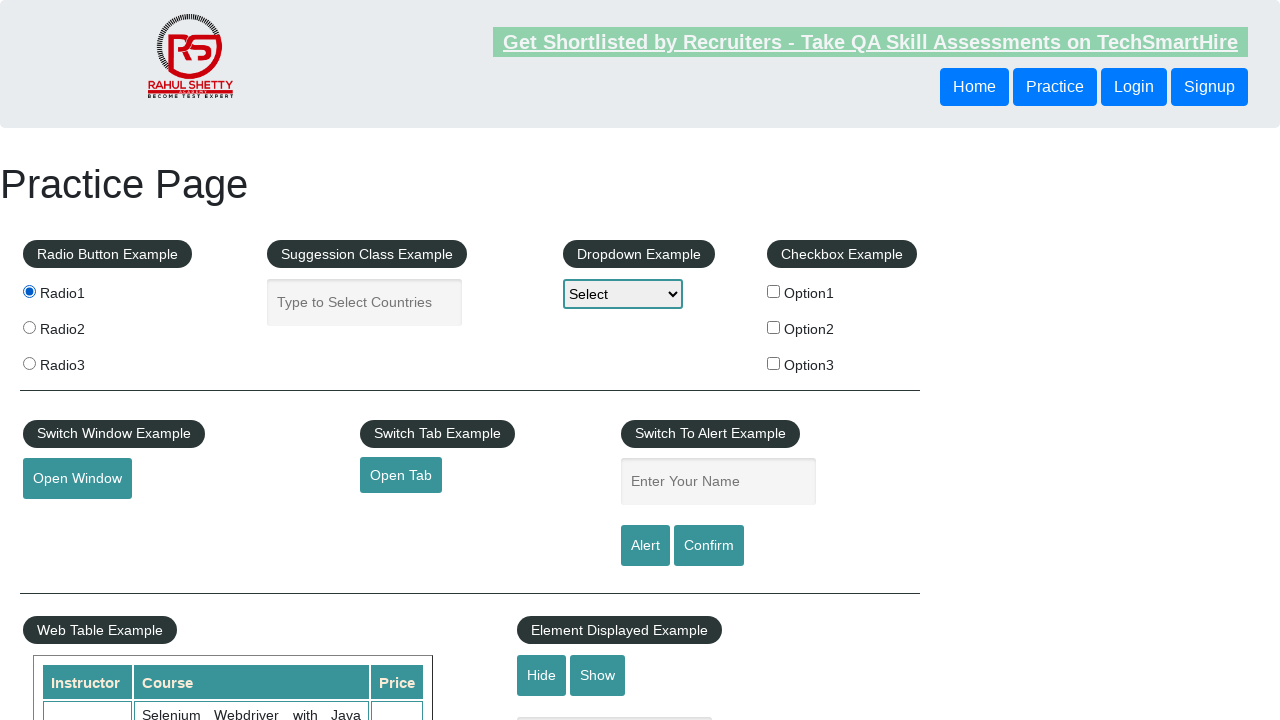

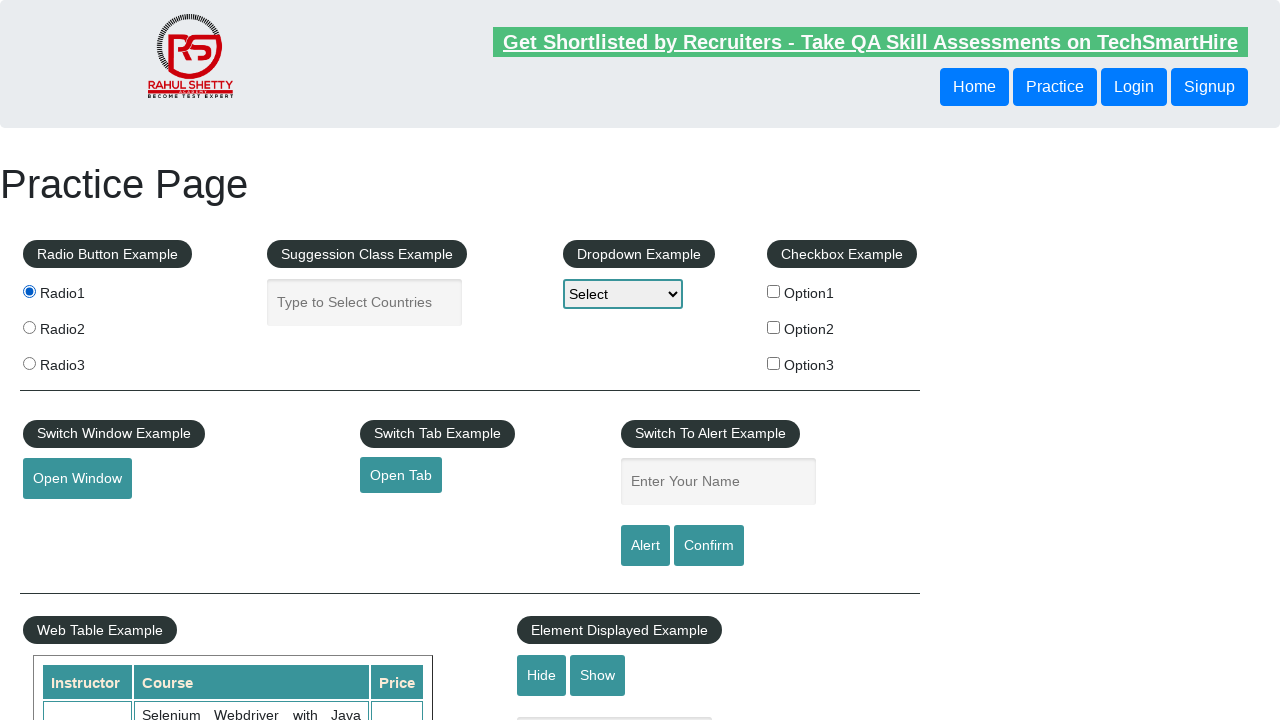